Tests mouse movement by offset from current position

Starting URL: https://www.selenium.dev/selenium/web/mouse_interaction.html

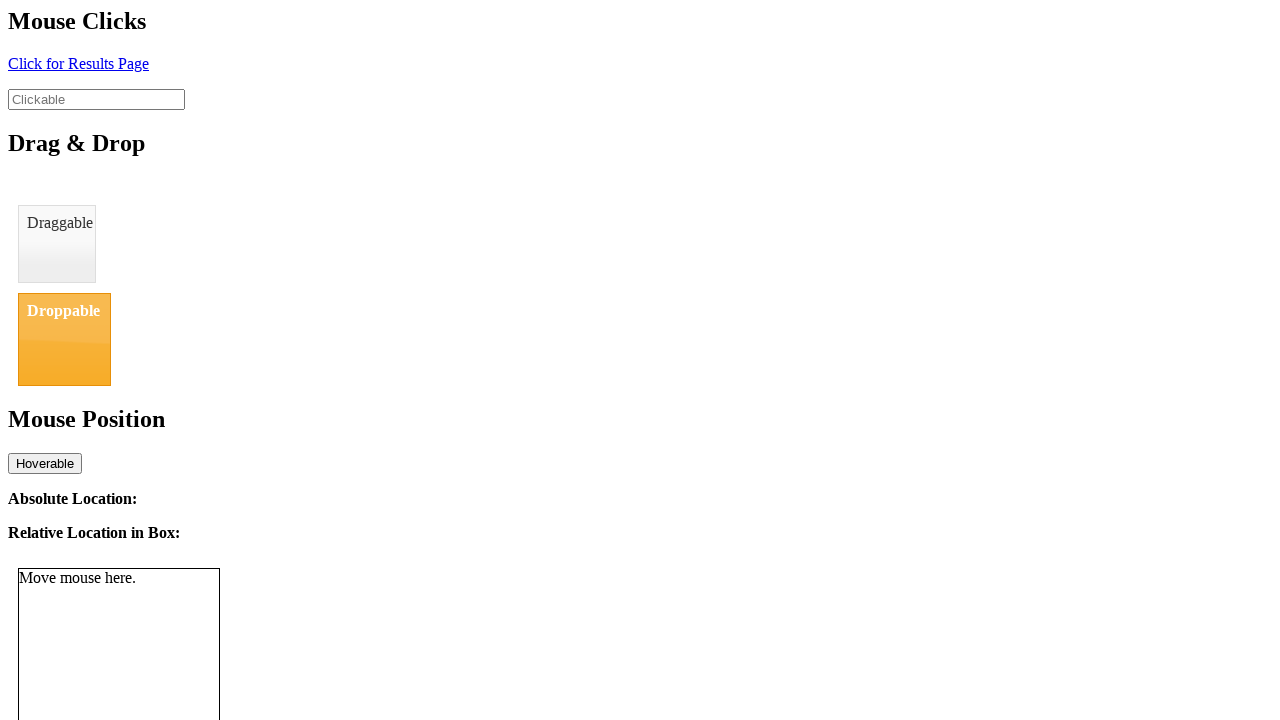

Moved mouse to initial position (8, 11) at (8, 11)
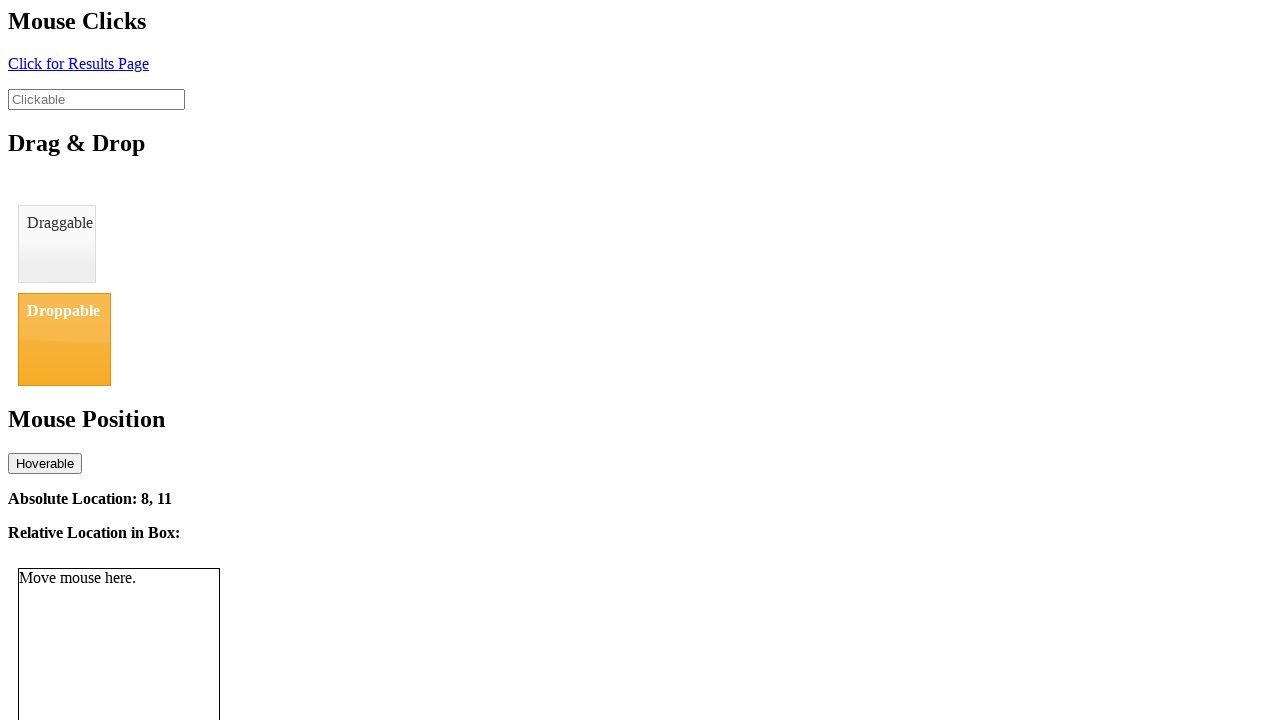

Moved mouse by offset to position (21, 26) at (21, 26)
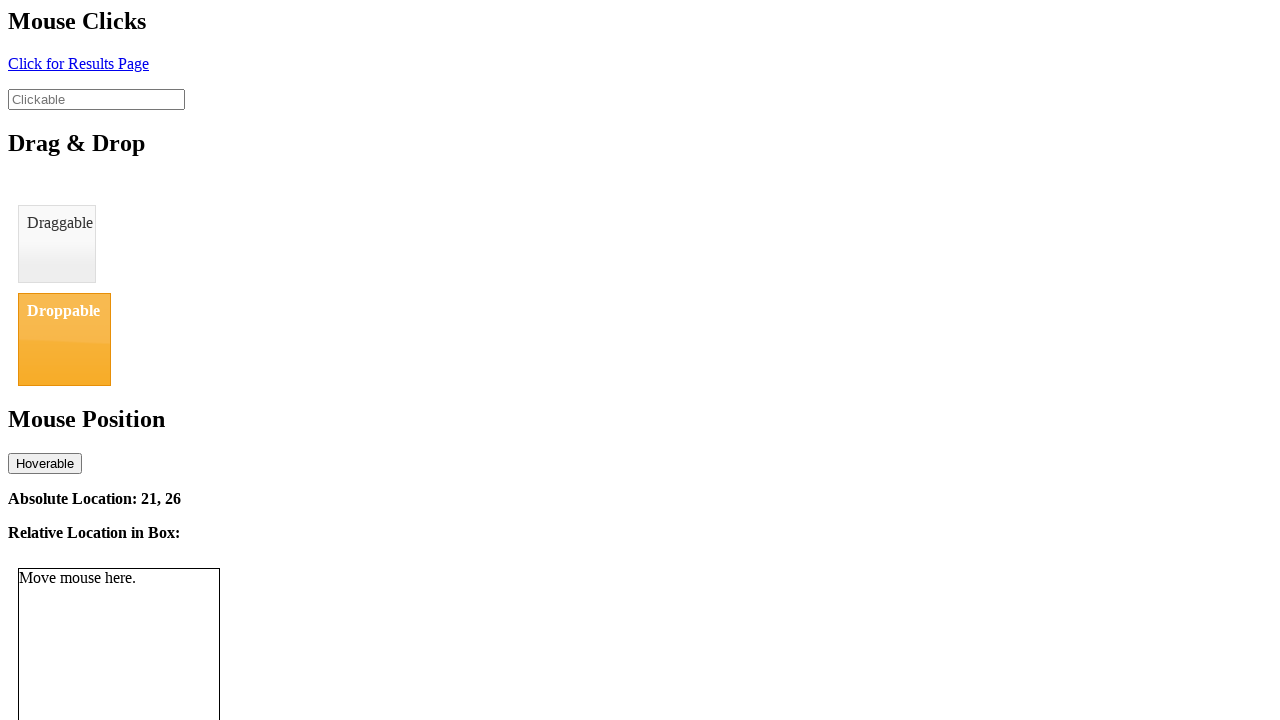

Waited 100ms for location to update
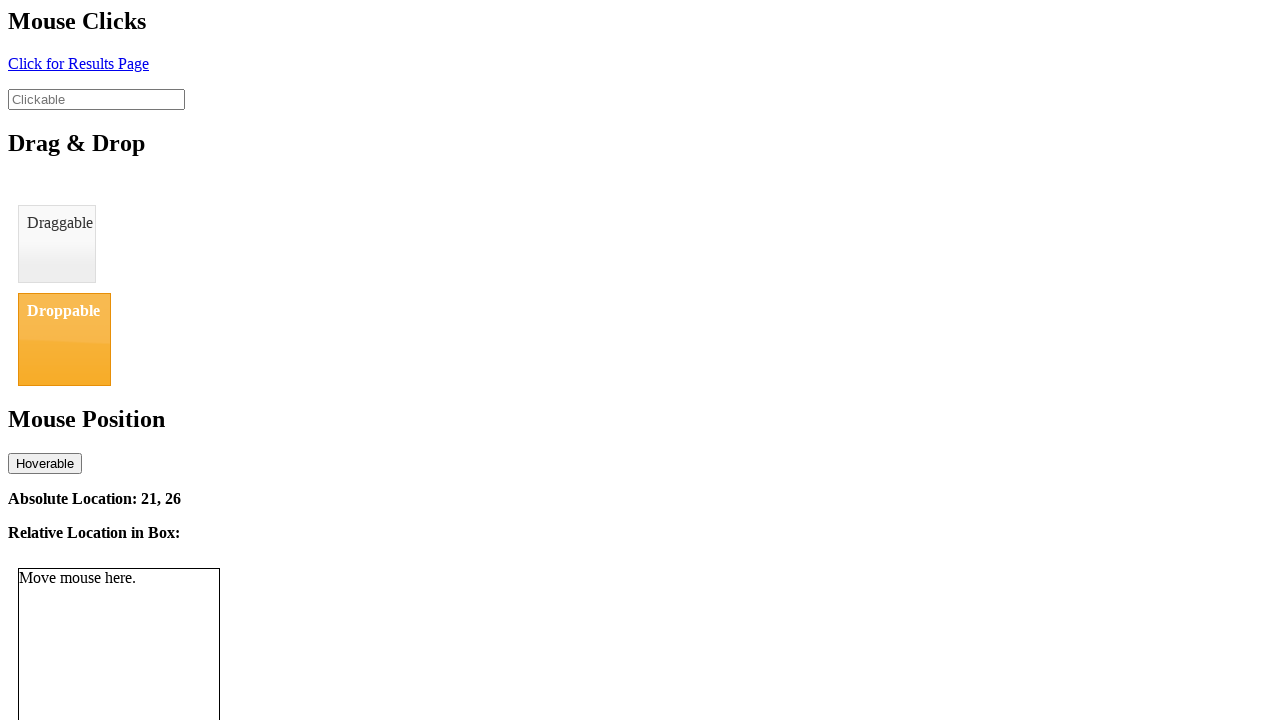

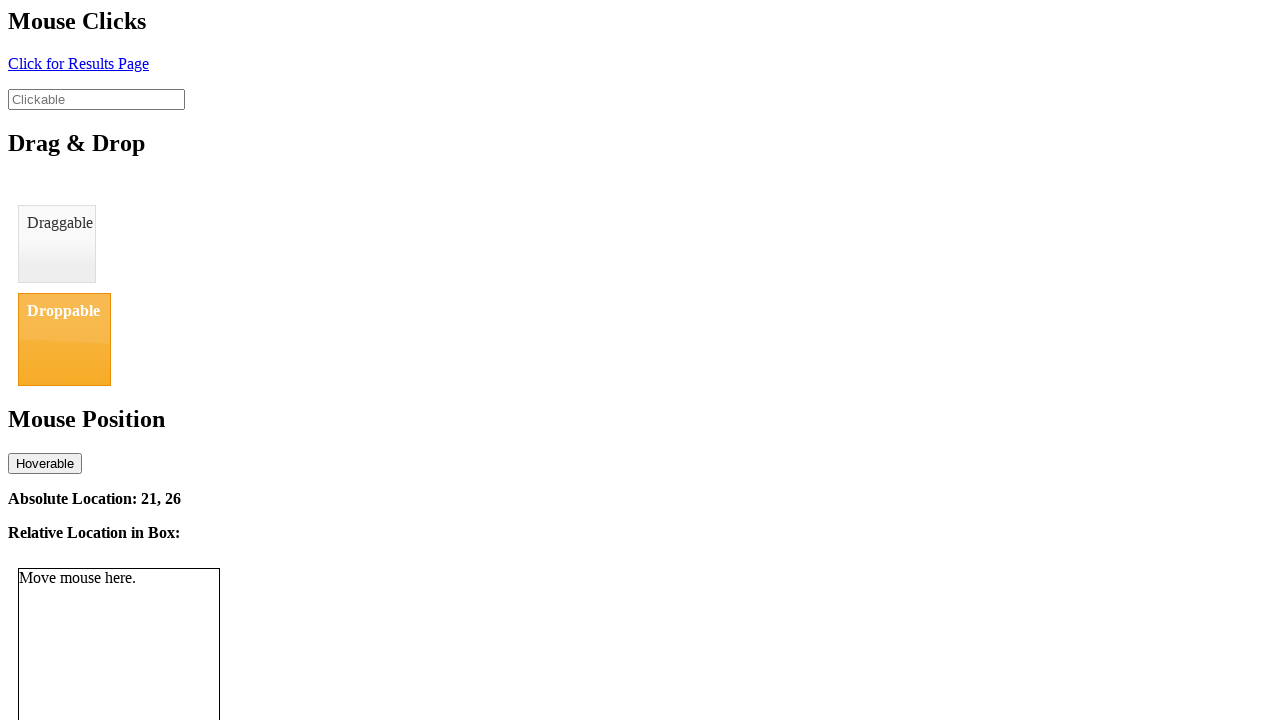